Tests adding 10 notes with predefined titles and content to a personal notes application, then performs a search by title

Starting URL: https://material.playwrightvn.com/

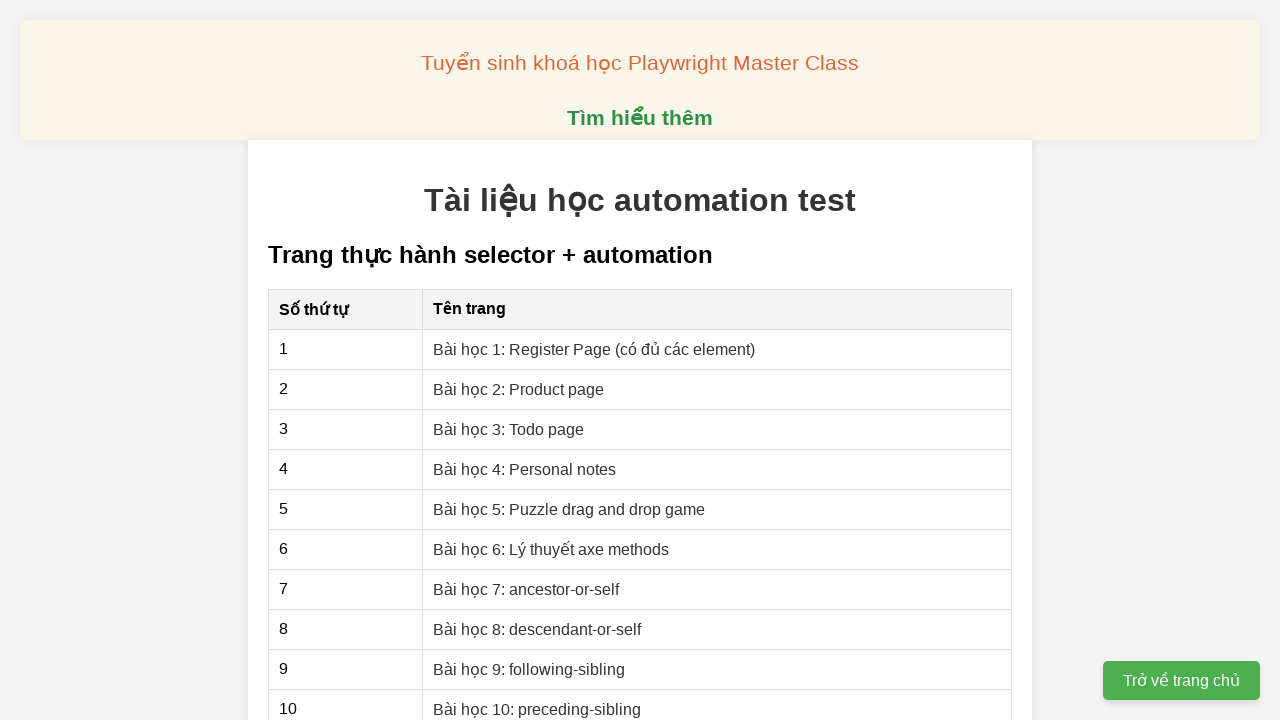

Clicked on 'Bài học 4: Personal notes' link at (525, 469) on xpath=//a[@href='04-xpath-personal-notes.html']
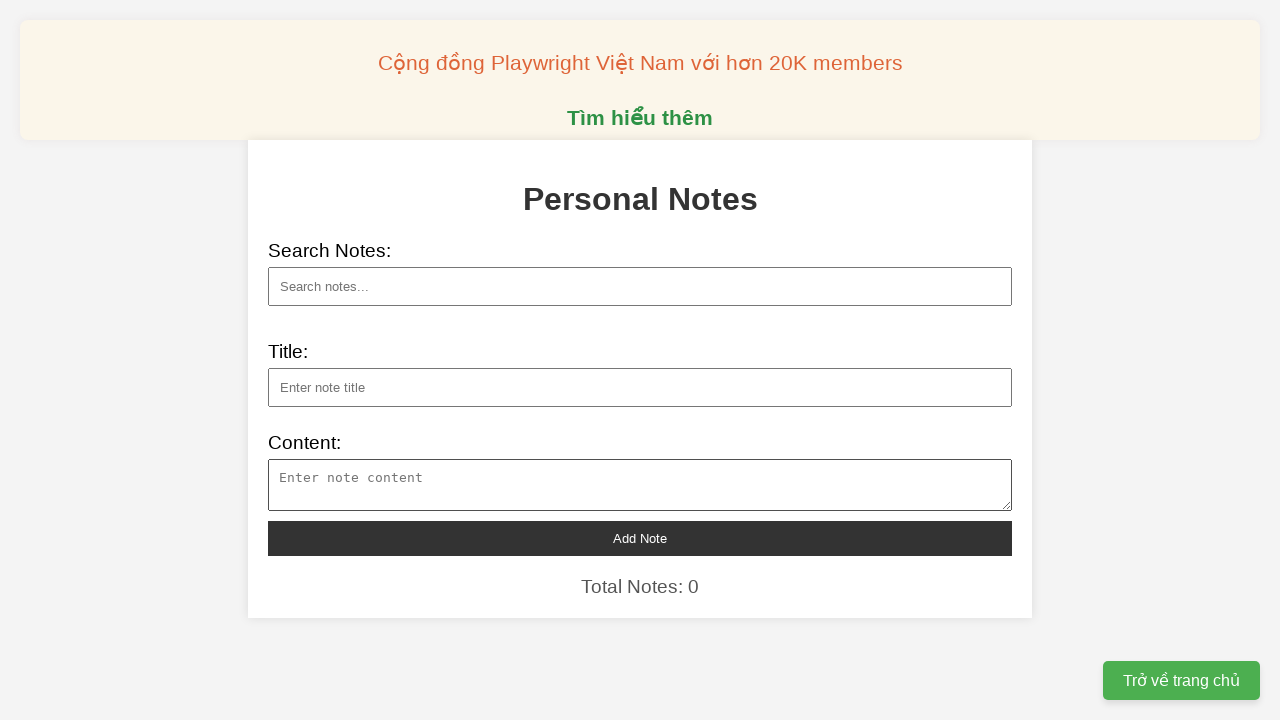

Filled note title: Nhà phát minh thuốc kháng sinh bị lãng quên 1 on //input[@id='note-title']
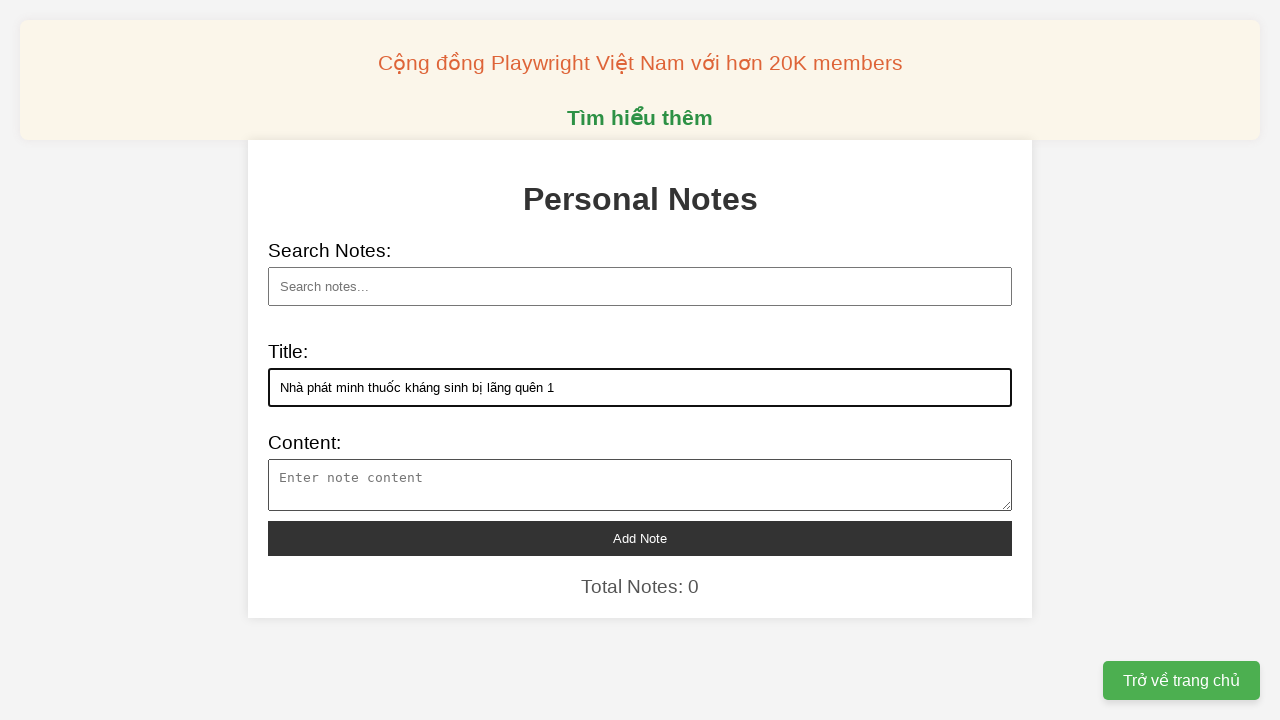

Filled note content on //textarea[@id='note-content']
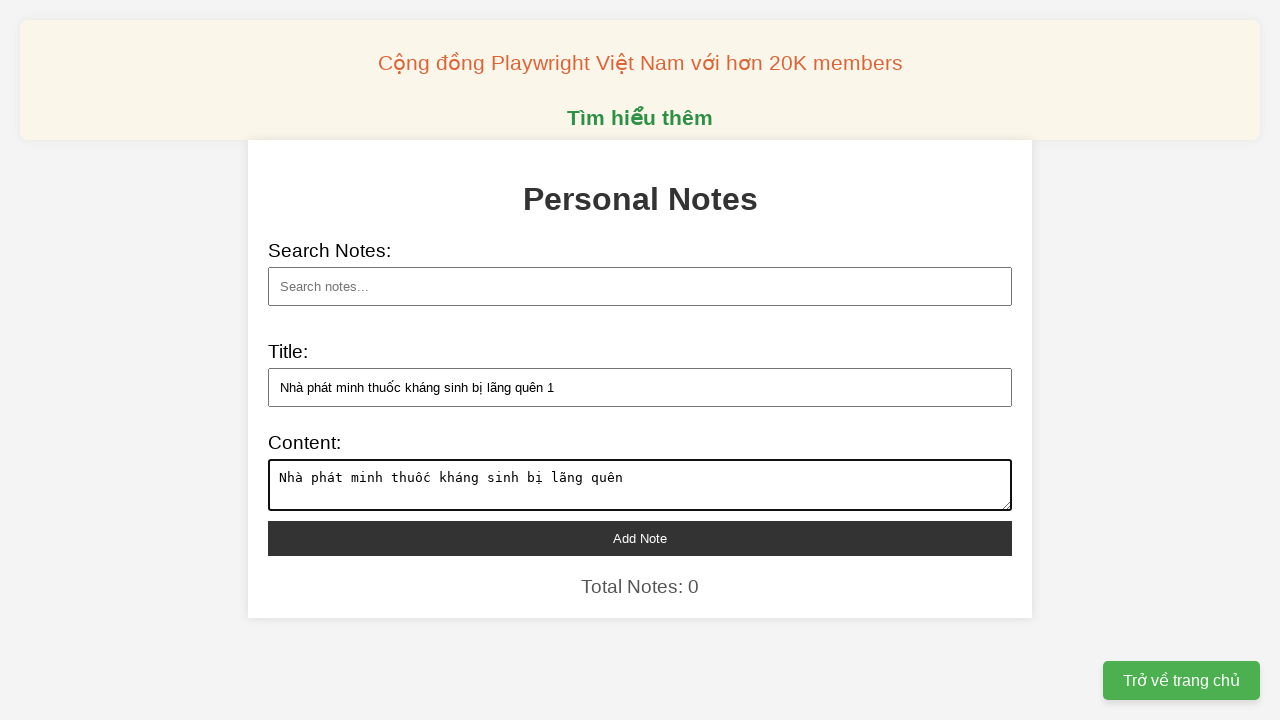

Clicked add note button at (640, 538) on xpath=//button[@id='add-note']
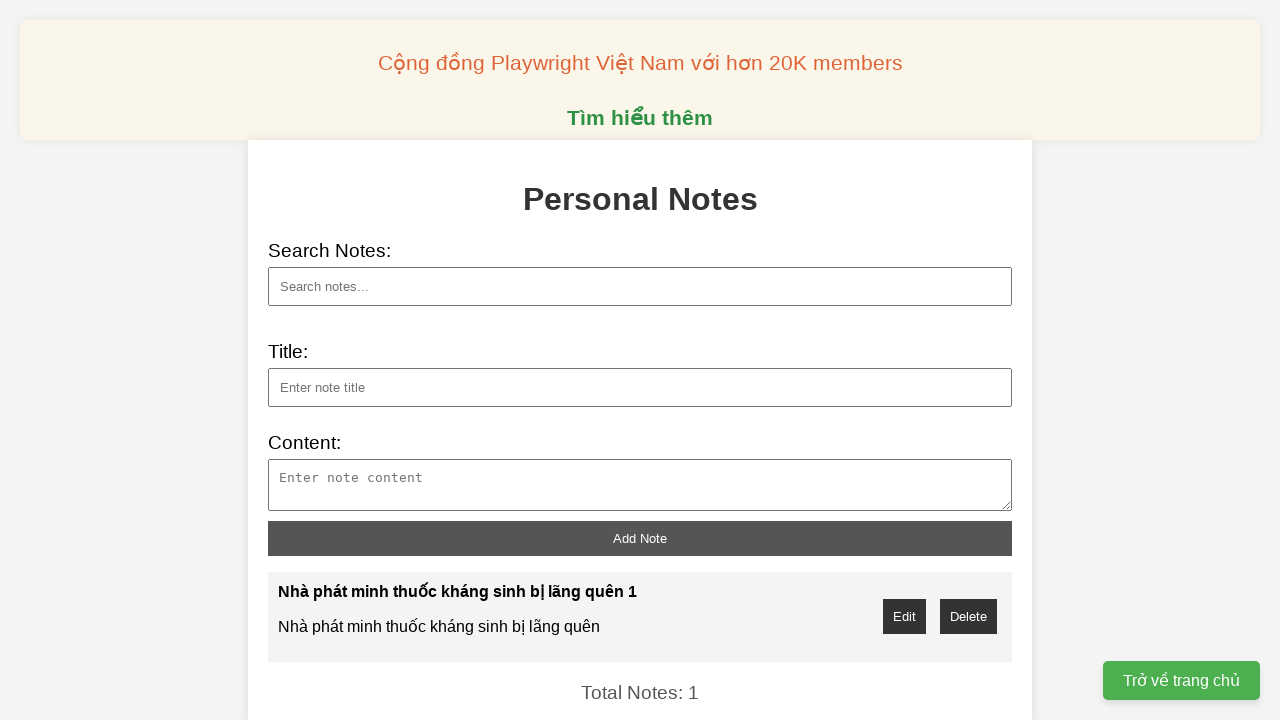

Filled note title: Nhà phát minh thuốc kháng sinh bị lãng quên 2 on //input[@id='note-title']
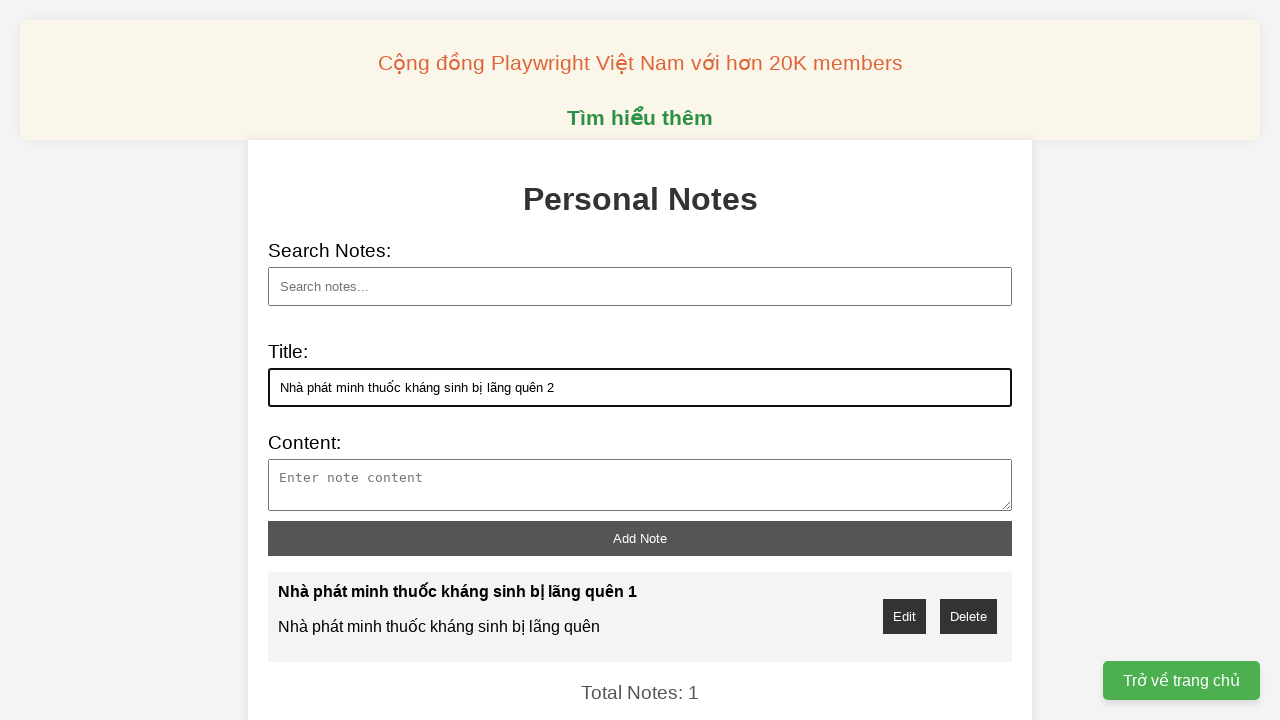

Filled note content on //textarea[@id='note-content']
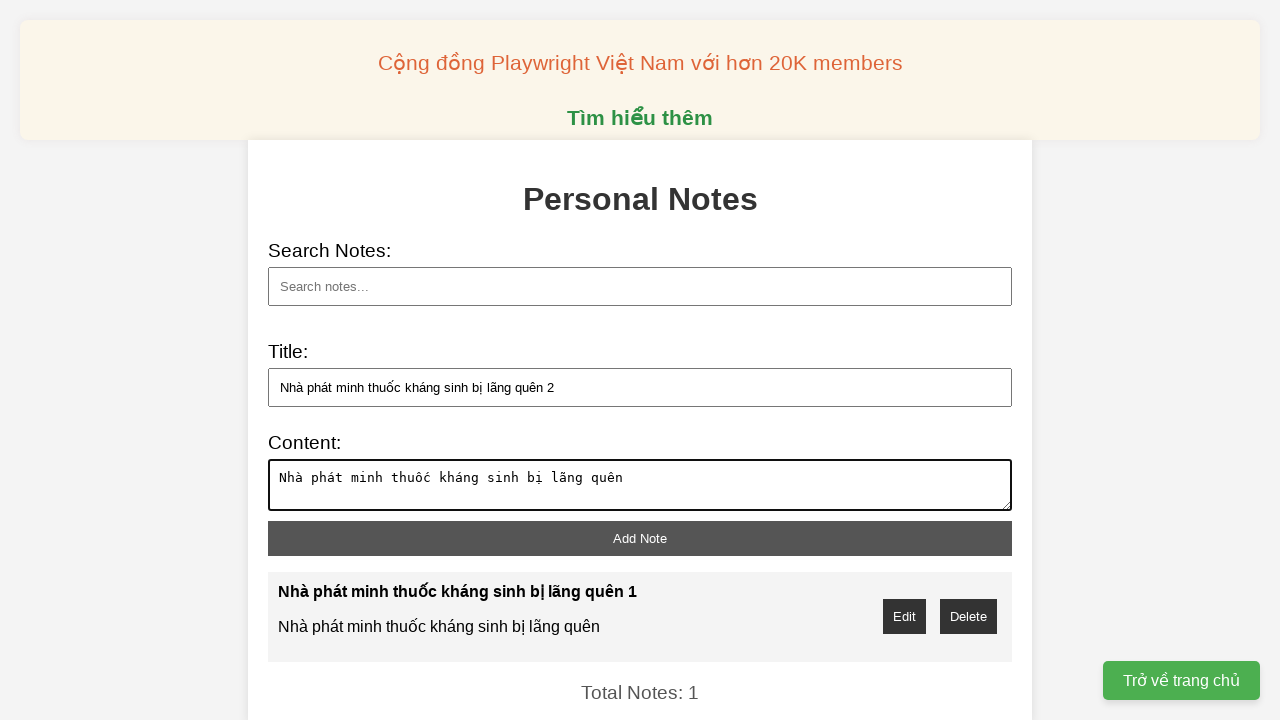

Clicked add note button at (640, 538) on xpath=//button[@id='add-note']
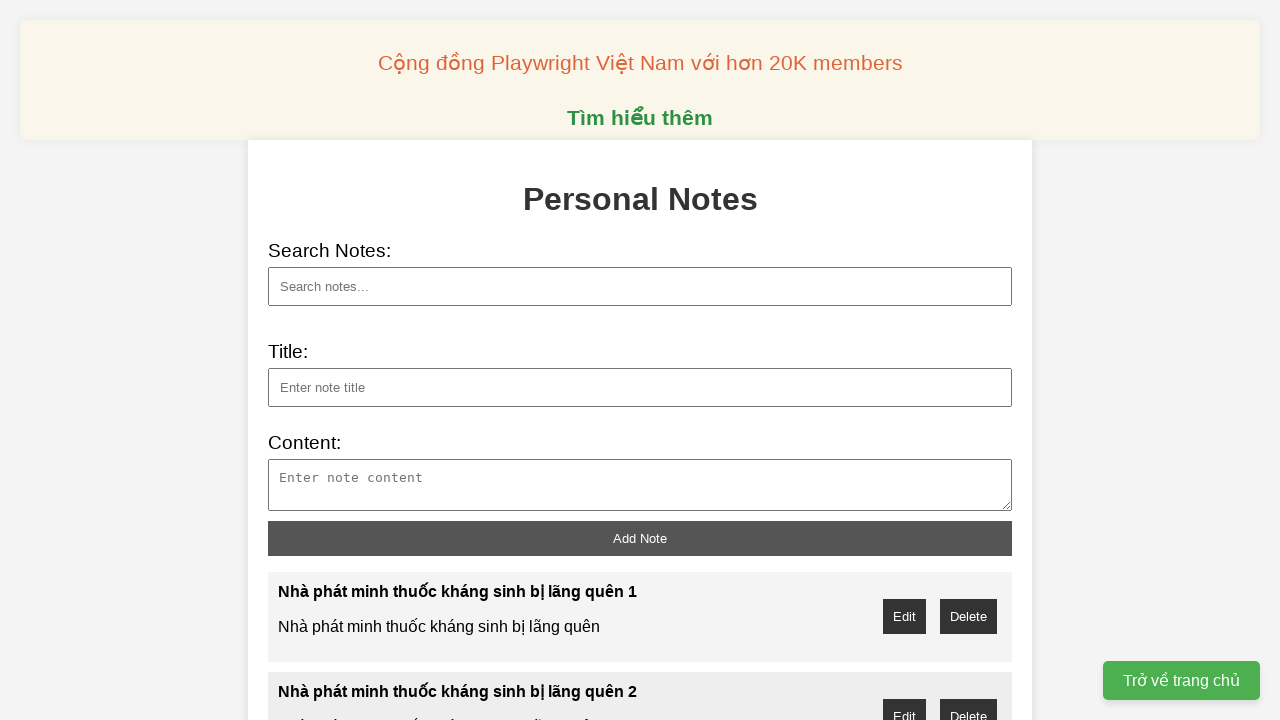

Filled note title: Nhà phát minh thuốc kháng sinh bị lãng quên 3 on //input[@id='note-title']
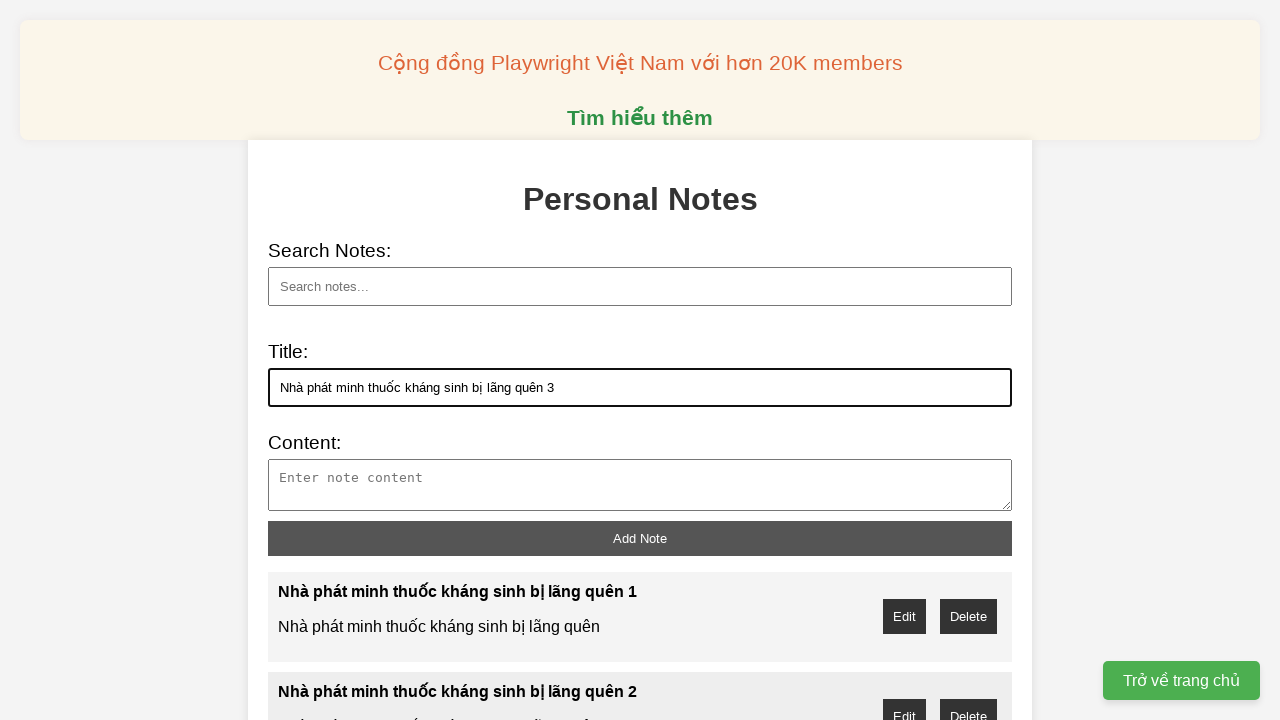

Filled note content on //textarea[@id='note-content']
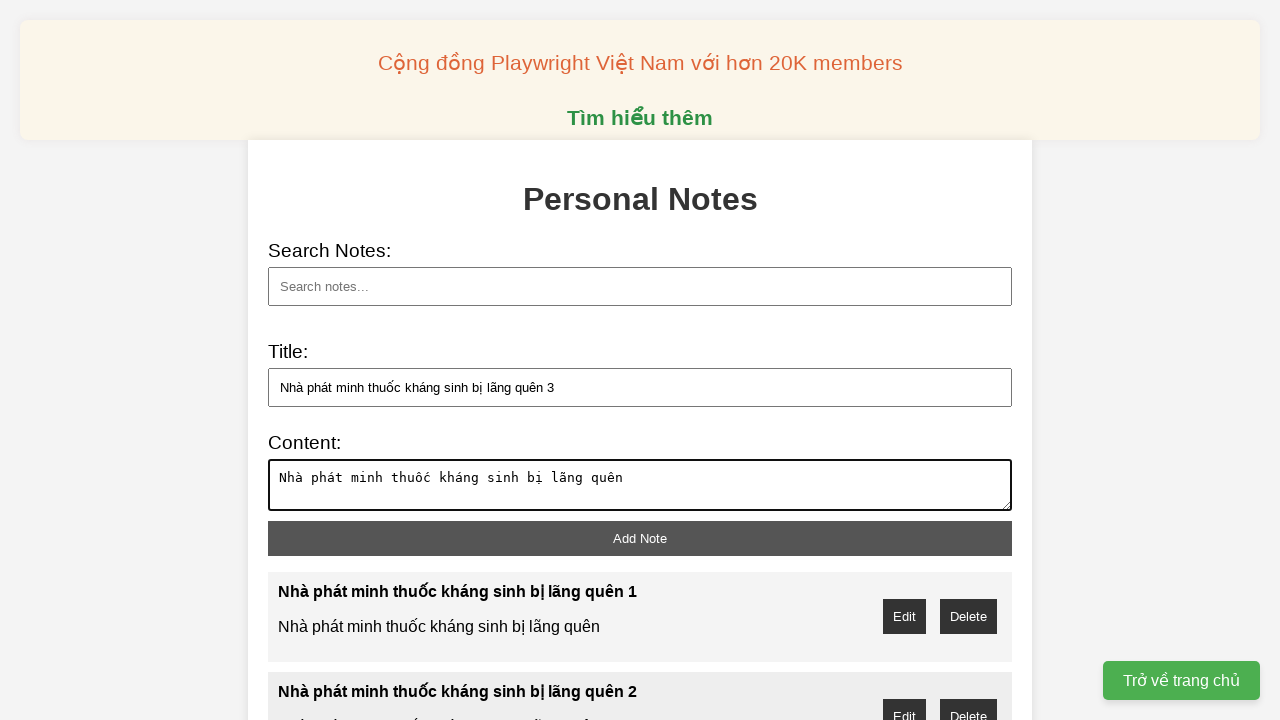

Clicked add note button at (640, 538) on xpath=//button[@id='add-note']
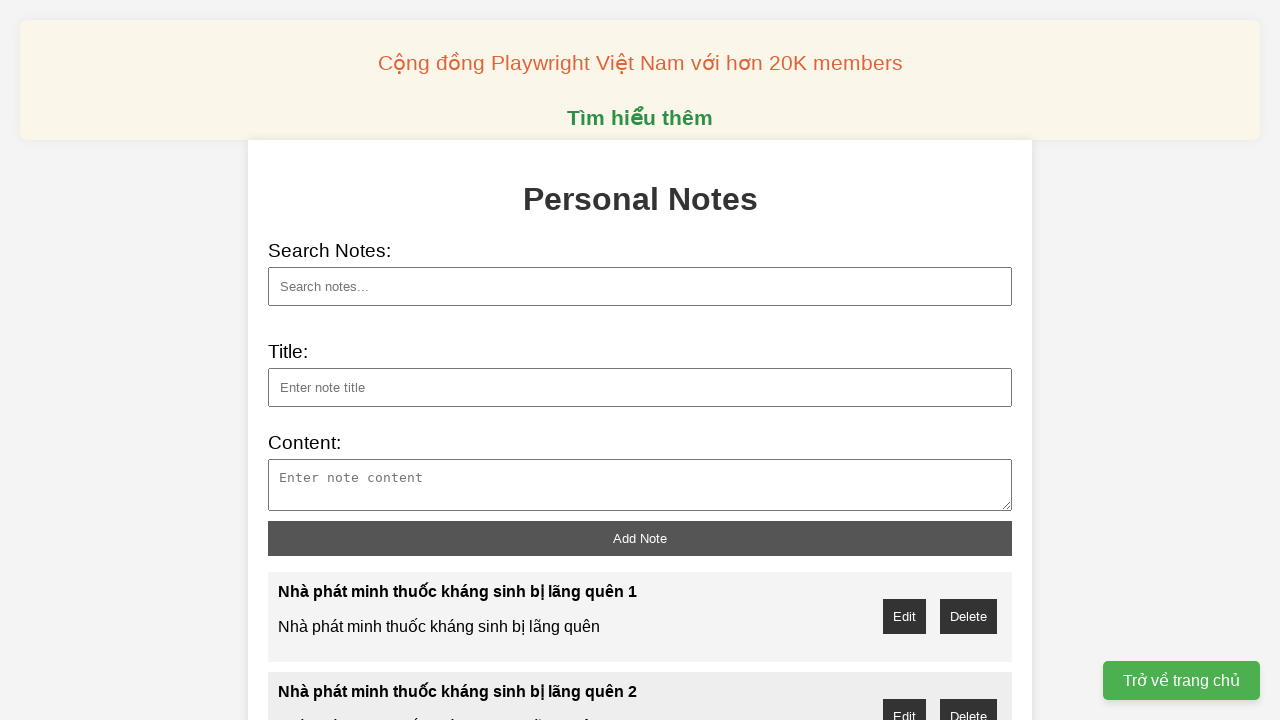

Filled note title: Nhà phát minh thuốc kháng sinh bị lãng quên 4 on //input[@id='note-title']
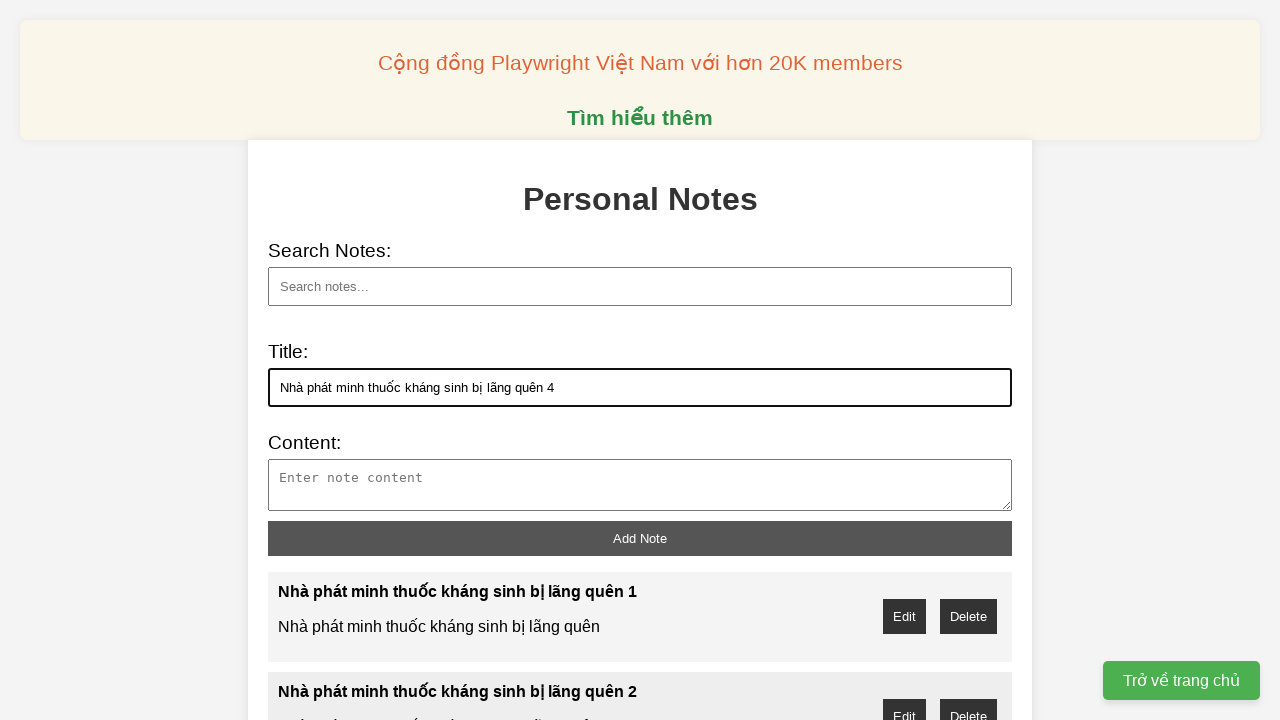

Filled note content on //textarea[@id='note-content']
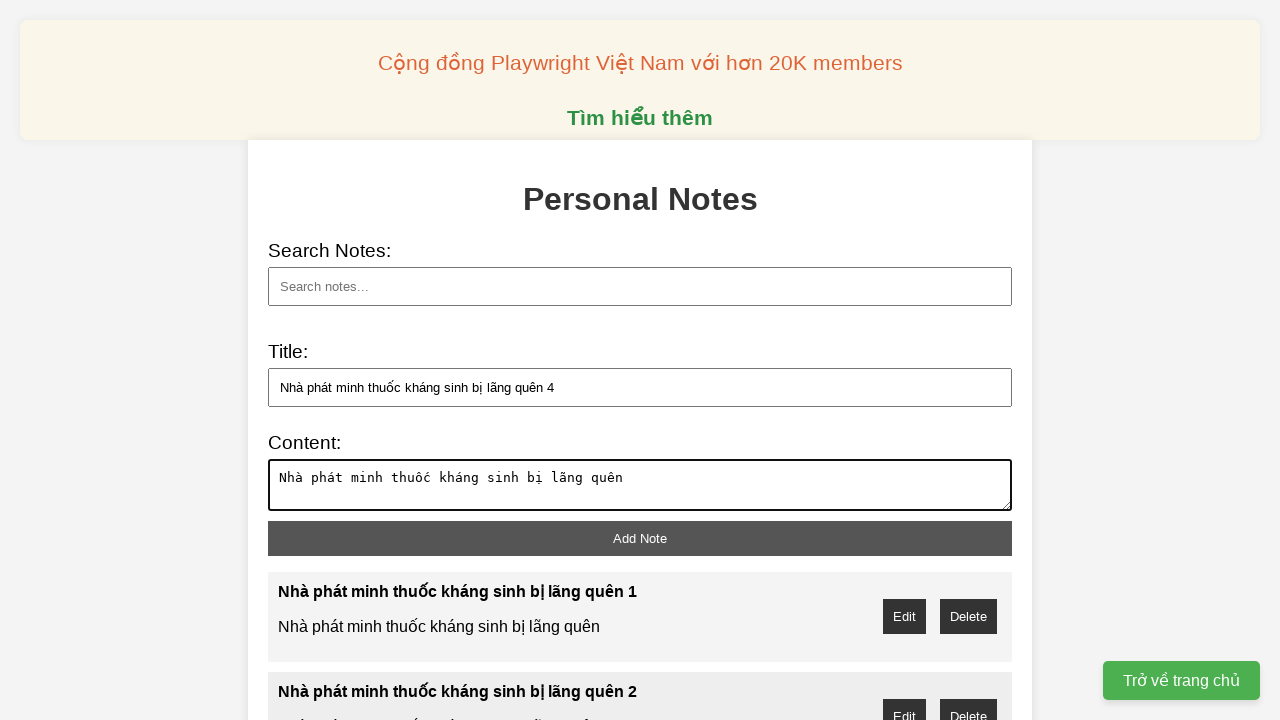

Clicked add note button at (640, 538) on xpath=//button[@id='add-note']
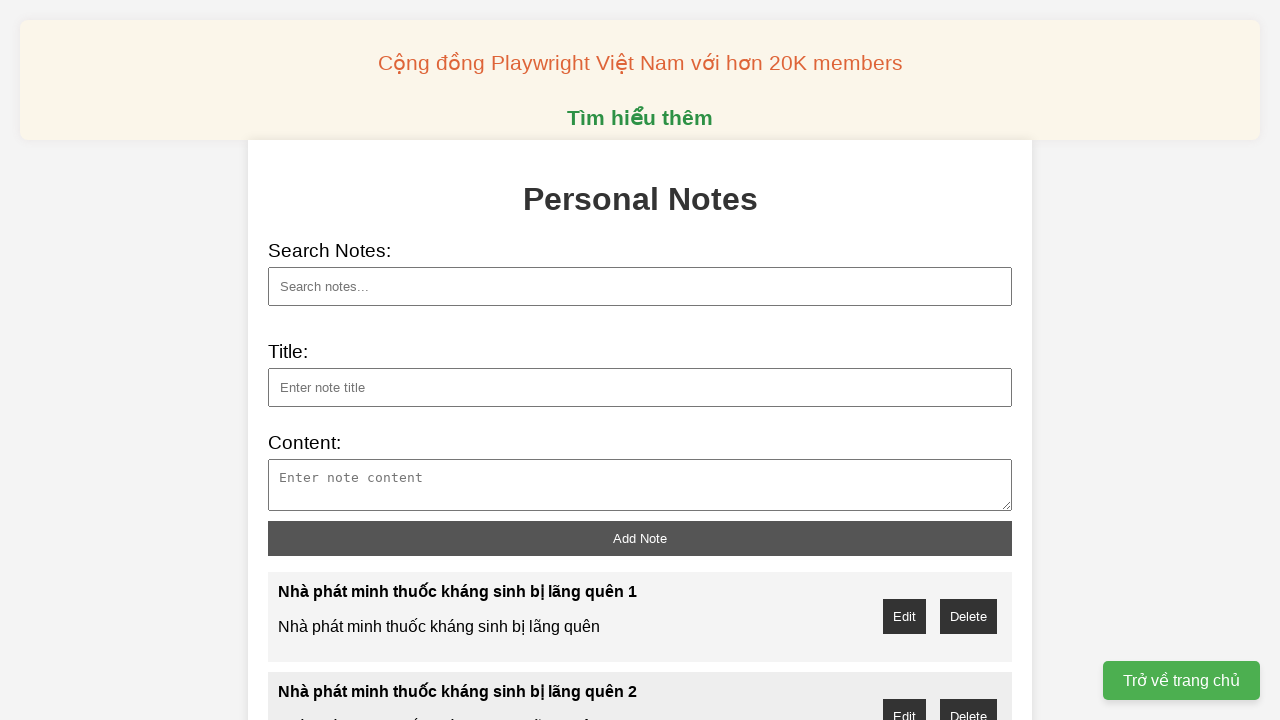

Filled note title: Nhà phát minh thuốc kháng sinh bị lãng quên 5 on //input[@id='note-title']
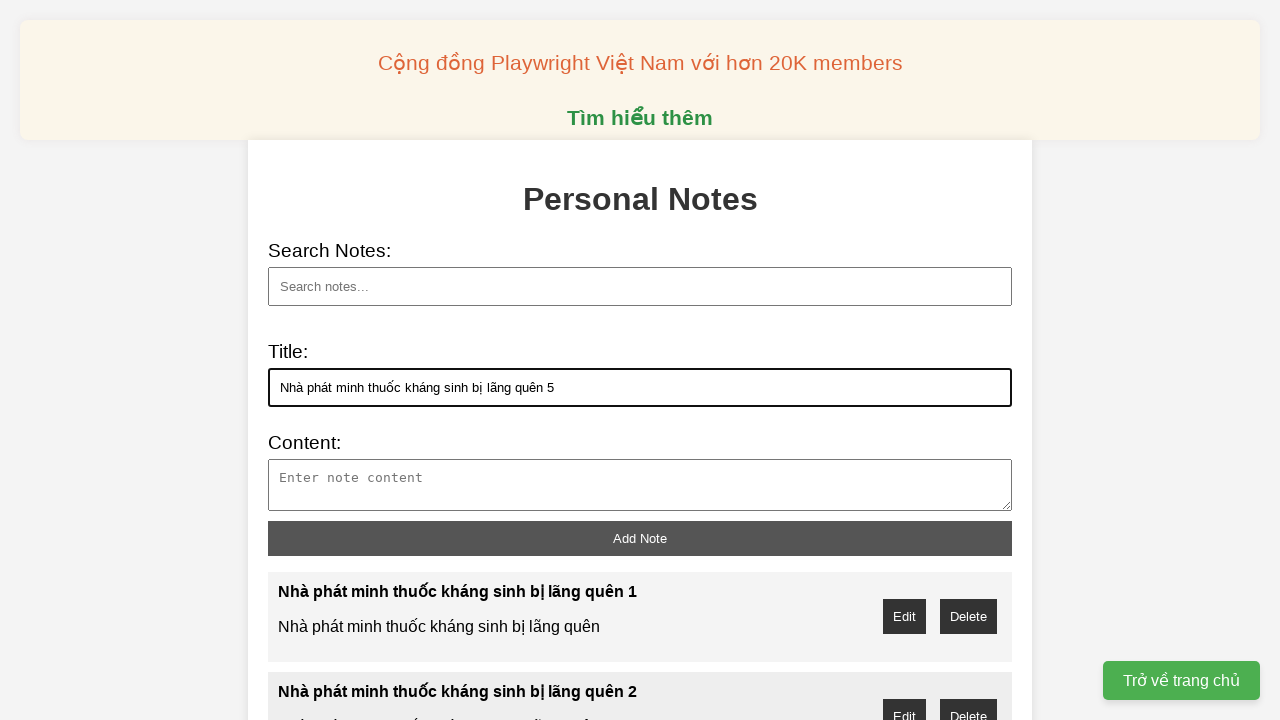

Filled note content on //textarea[@id='note-content']
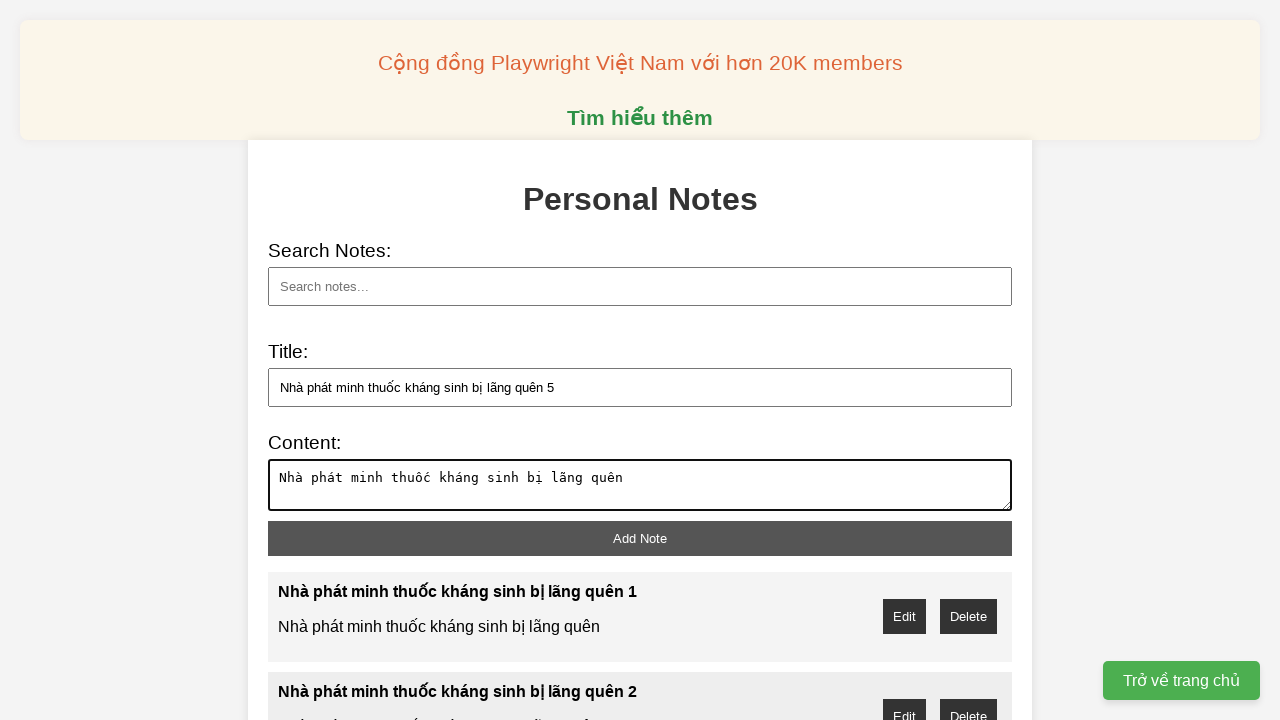

Clicked add note button at (640, 538) on xpath=//button[@id='add-note']
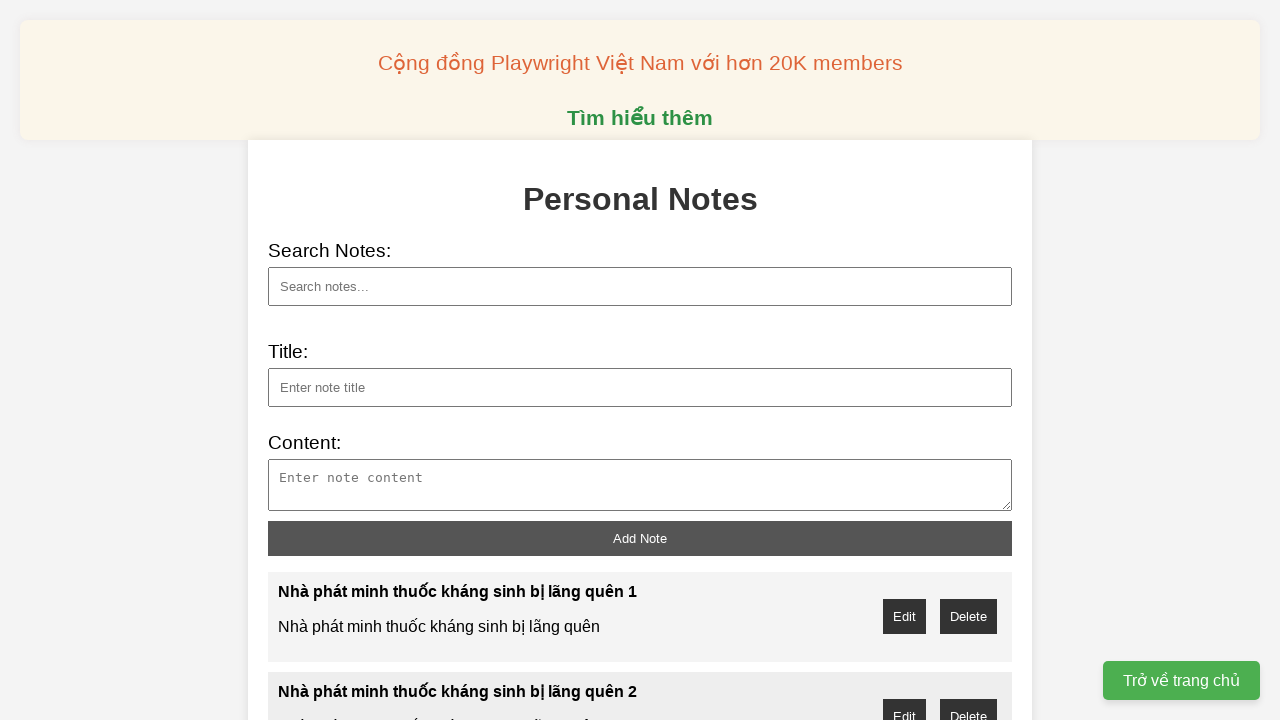

Filled note title: Nhà phát minh thuốc kháng sinh bị lãng quên 6 on //input[@id='note-title']
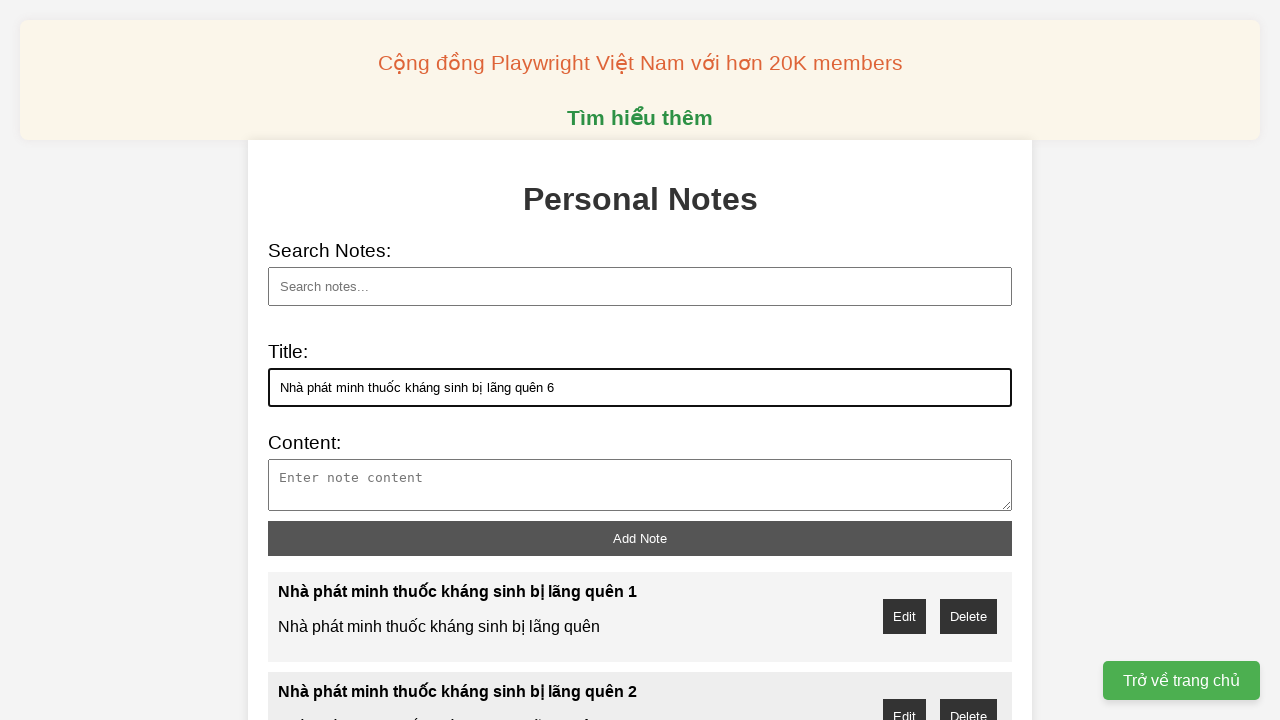

Filled note content on //textarea[@id='note-content']
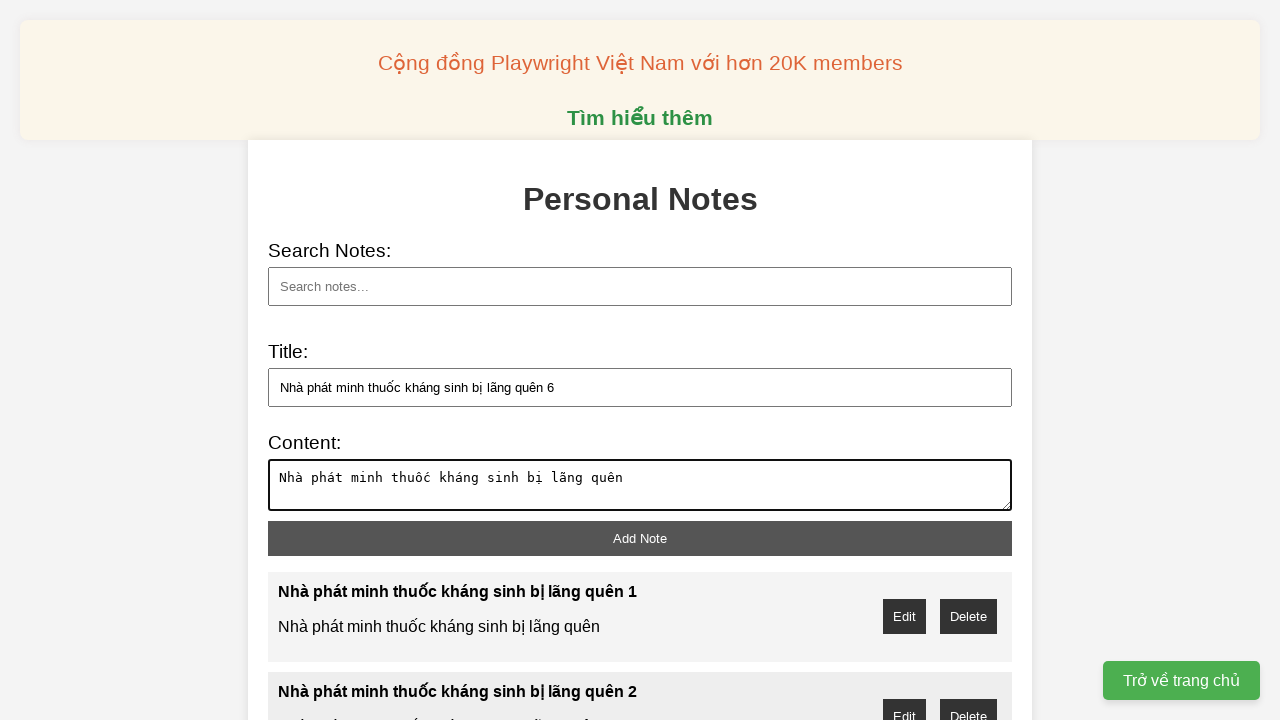

Clicked add note button at (640, 538) on xpath=//button[@id='add-note']
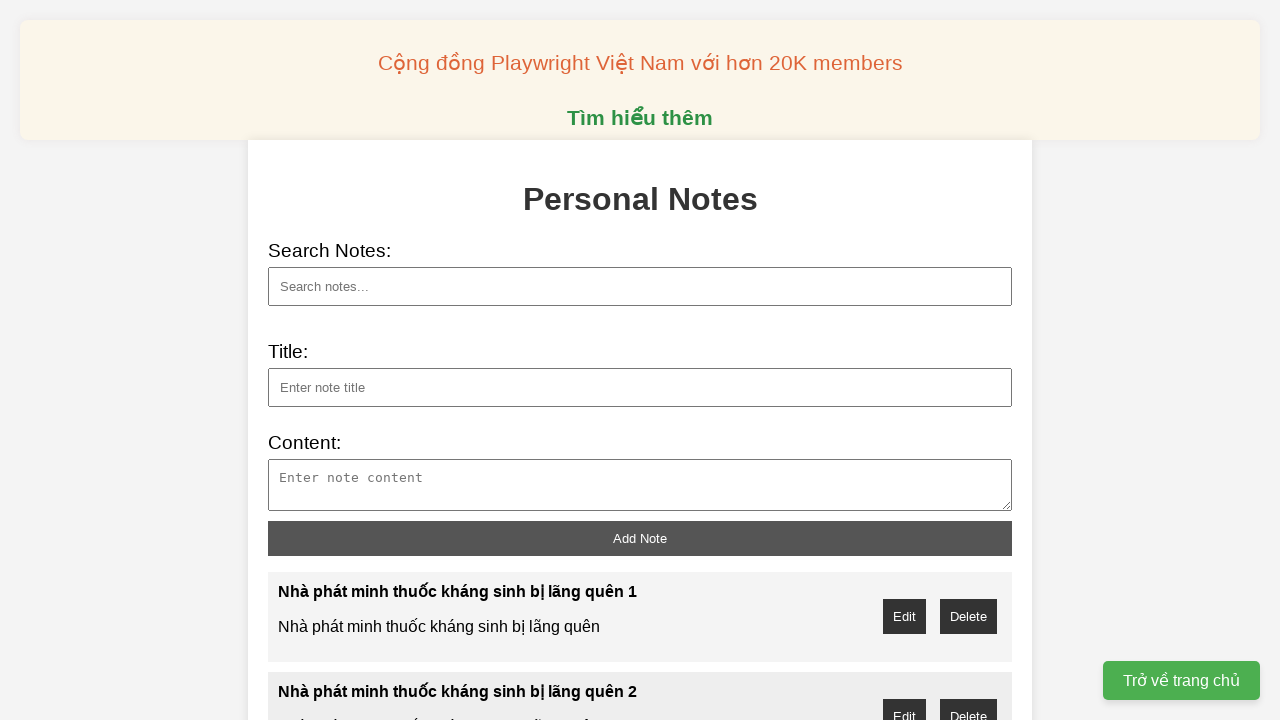

Filled note title: Nhà phát minh thuốc kháng sinh bị lãng quên 7 on //input[@id='note-title']
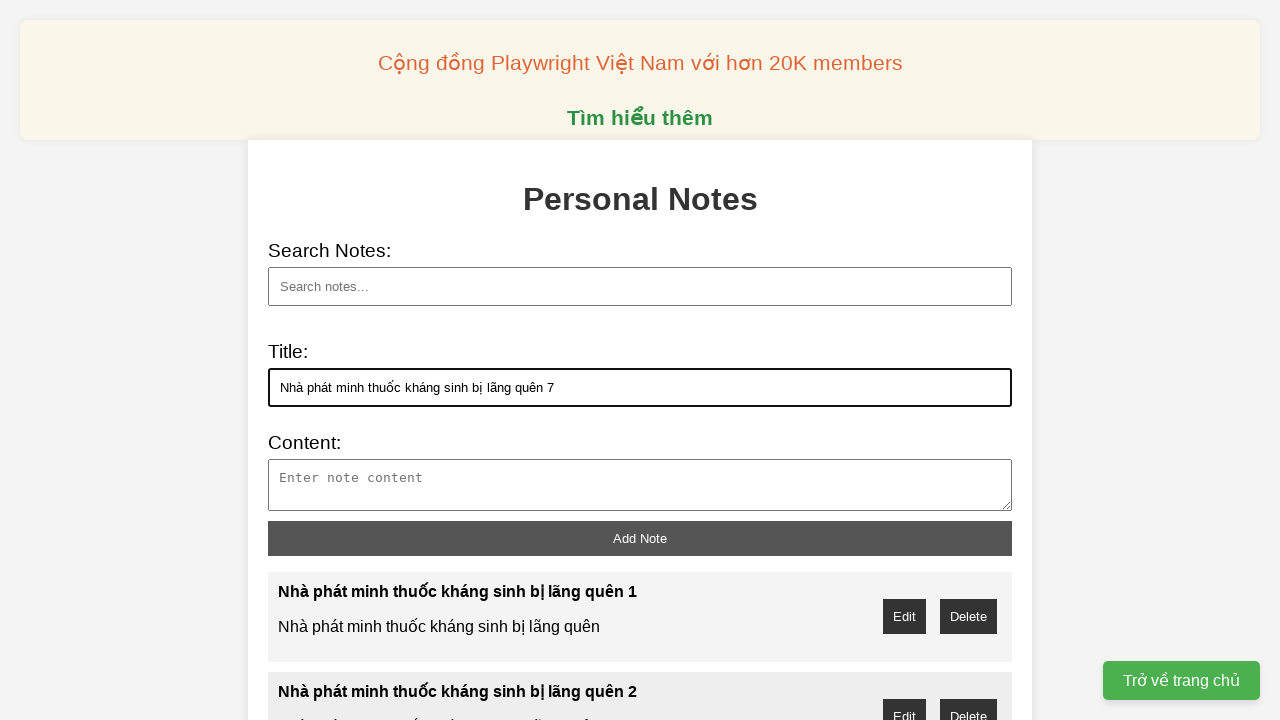

Filled note content on //textarea[@id='note-content']
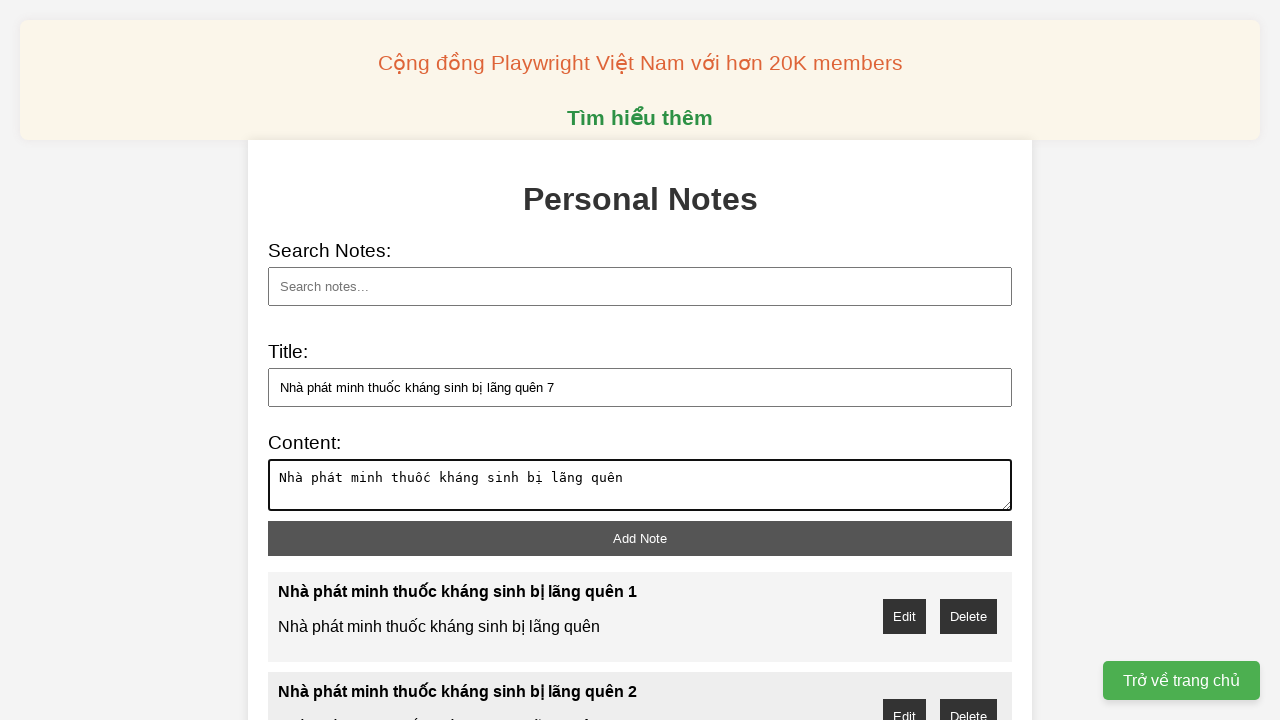

Clicked add note button at (640, 538) on xpath=//button[@id='add-note']
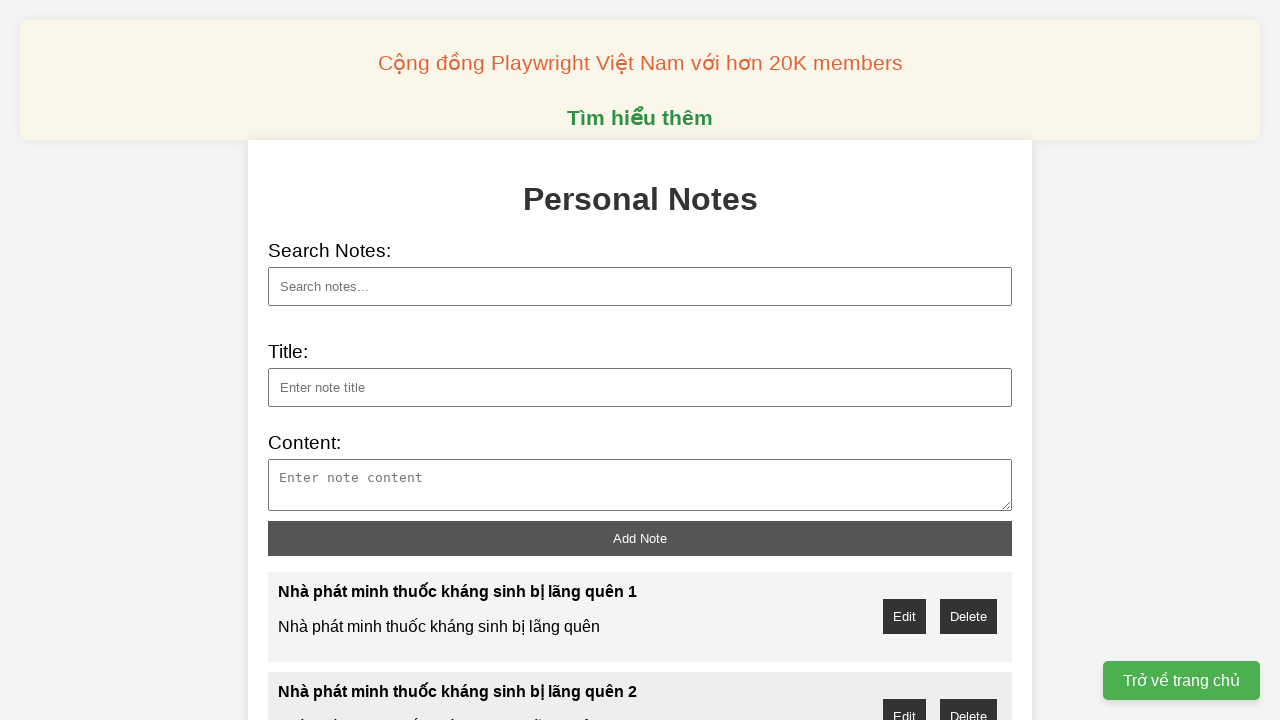

Filled note title: Nhà phát minh thuốc kháng sinh bị lãng quên 8 on //input[@id='note-title']
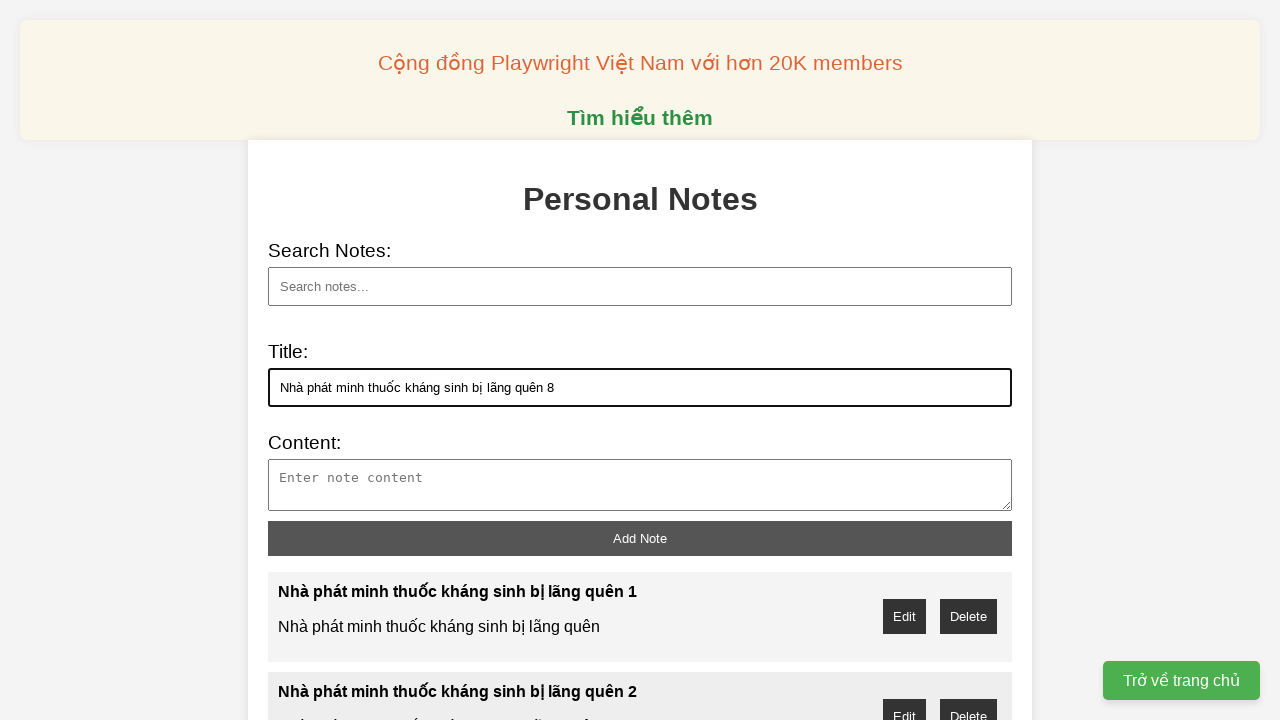

Filled note content on //textarea[@id='note-content']
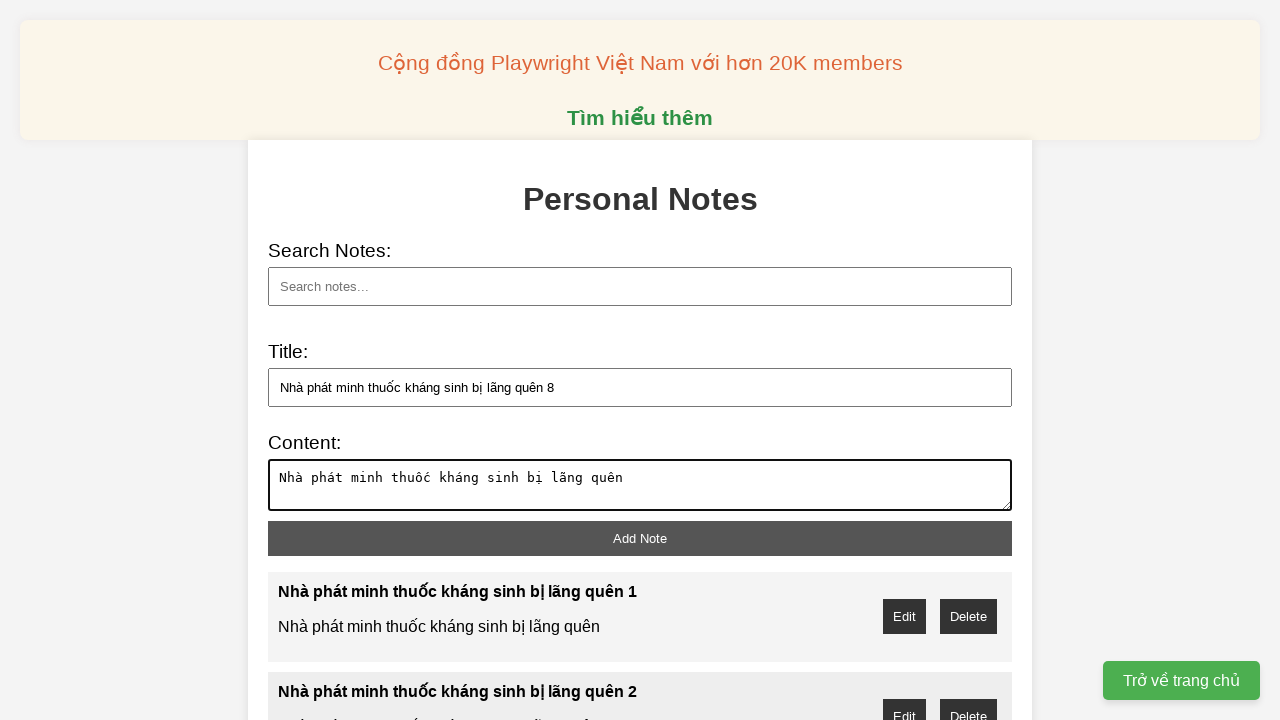

Clicked add note button at (640, 538) on xpath=//button[@id='add-note']
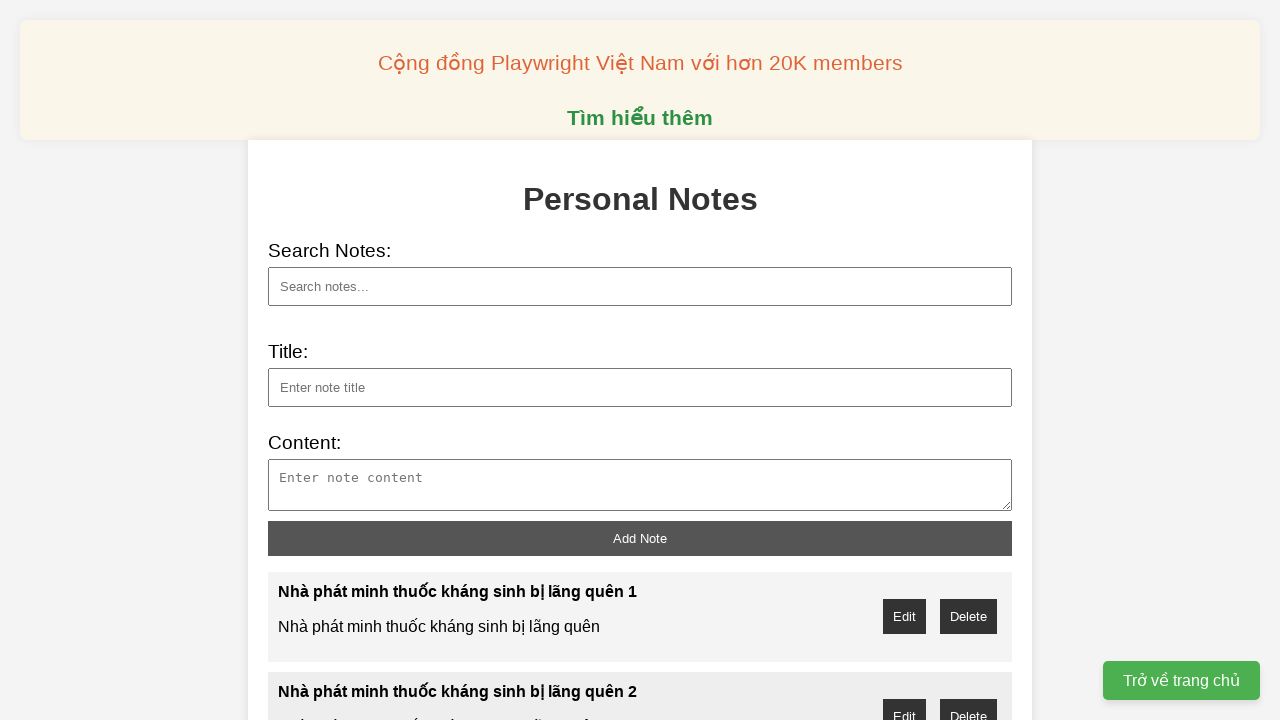

Filled note title: Nhà phát minh thuốc kháng sinh bị lãng quên 9 on //input[@id='note-title']
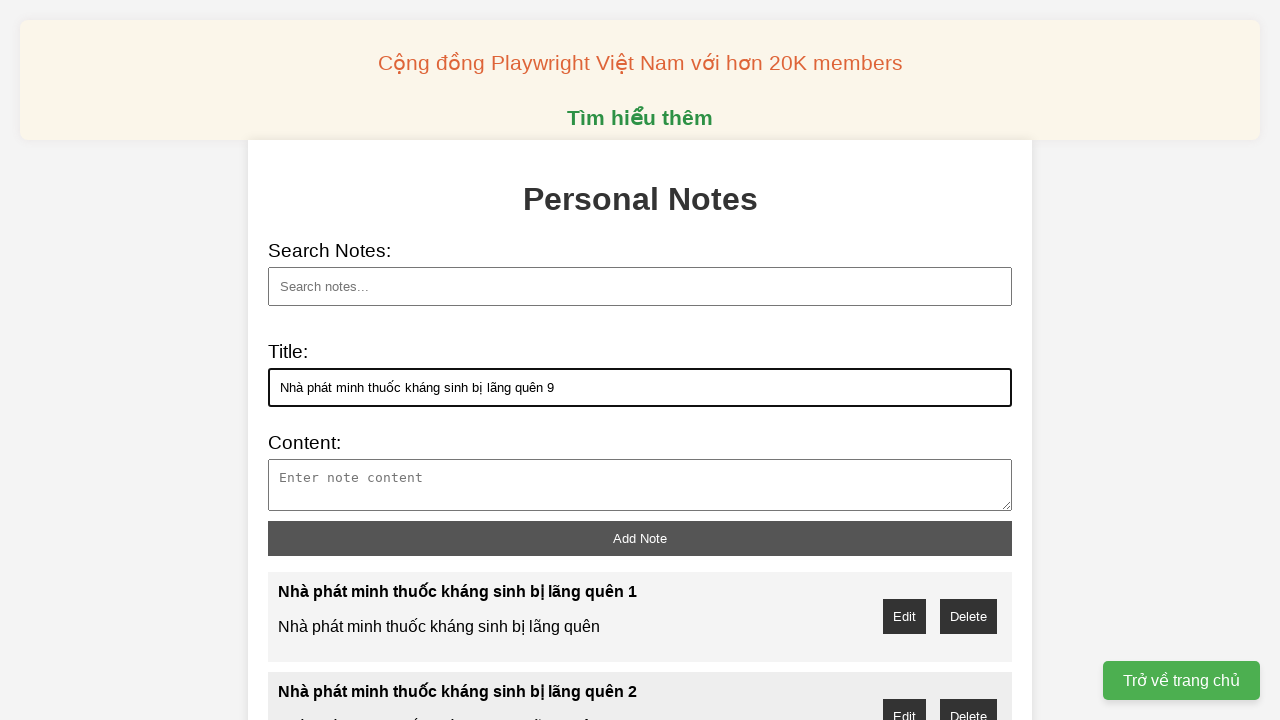

Filled note content on //textarea[@id='note-content']
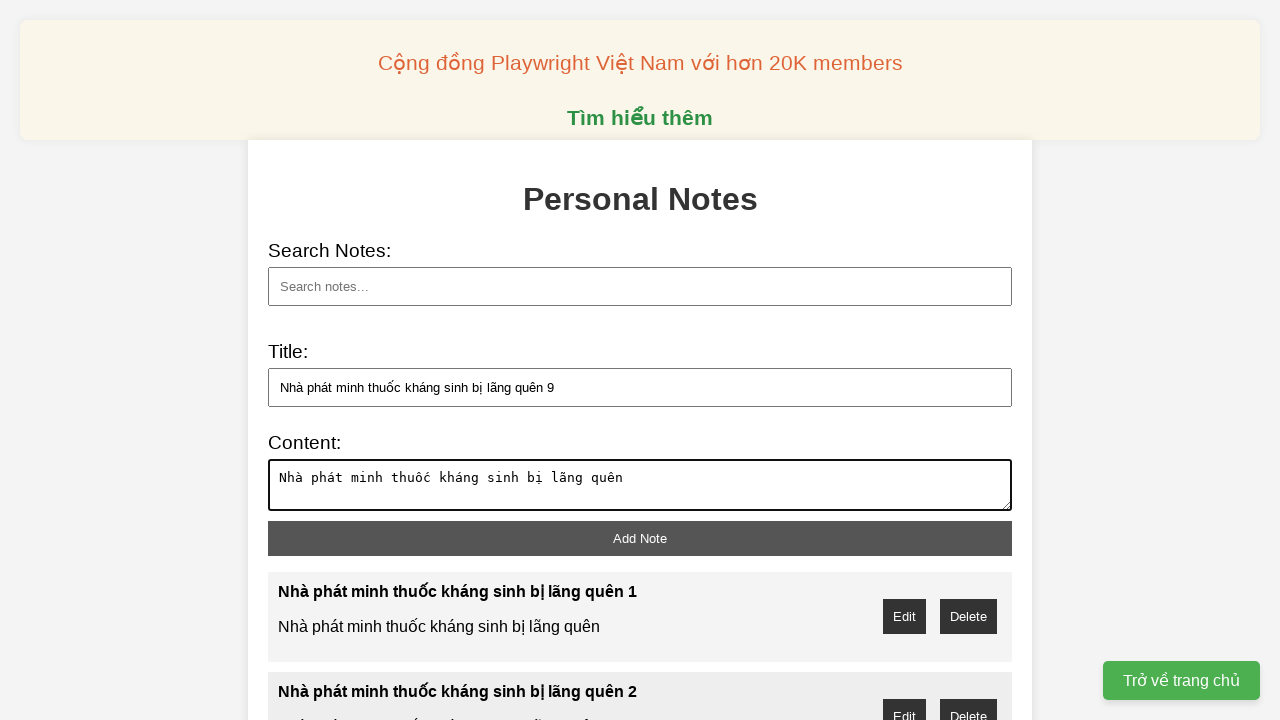

Clicked add note button at (640, 538) on xpath=//button[@id='add-note']
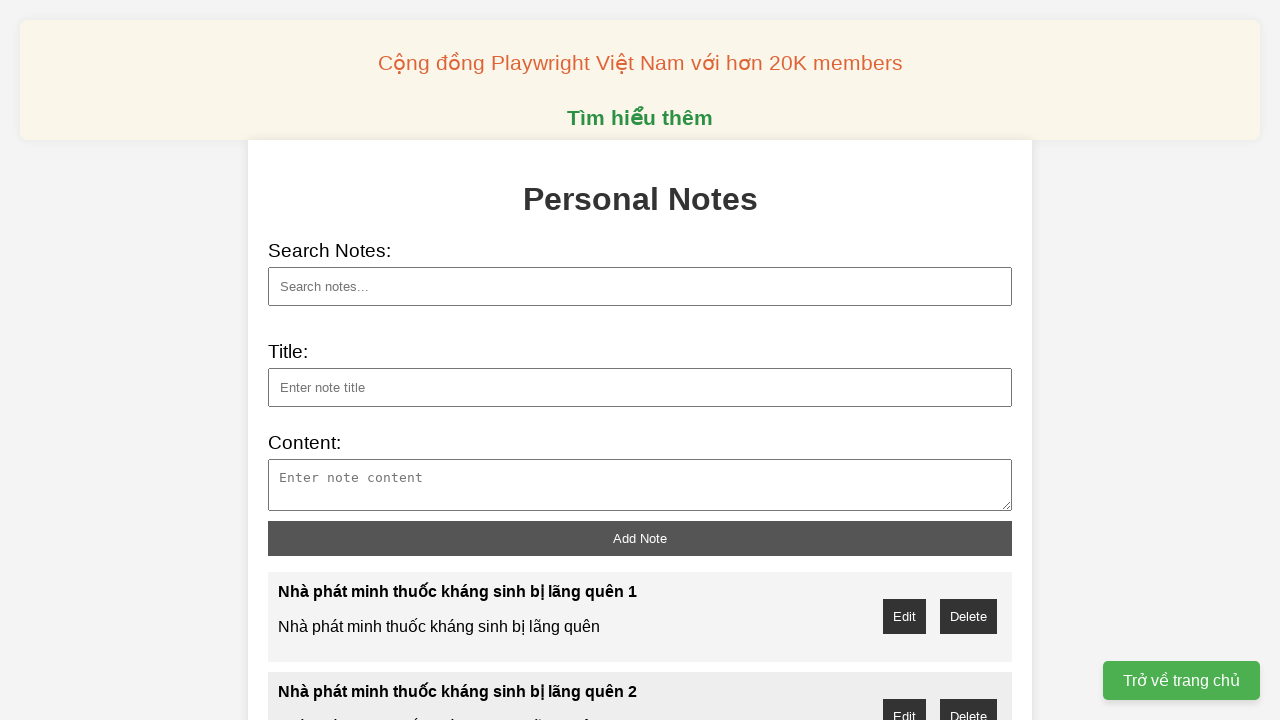

Filled note title: Nhà phát minh thuốc kháng sinh bị lãng quên 10 on //input[@id='note-title']
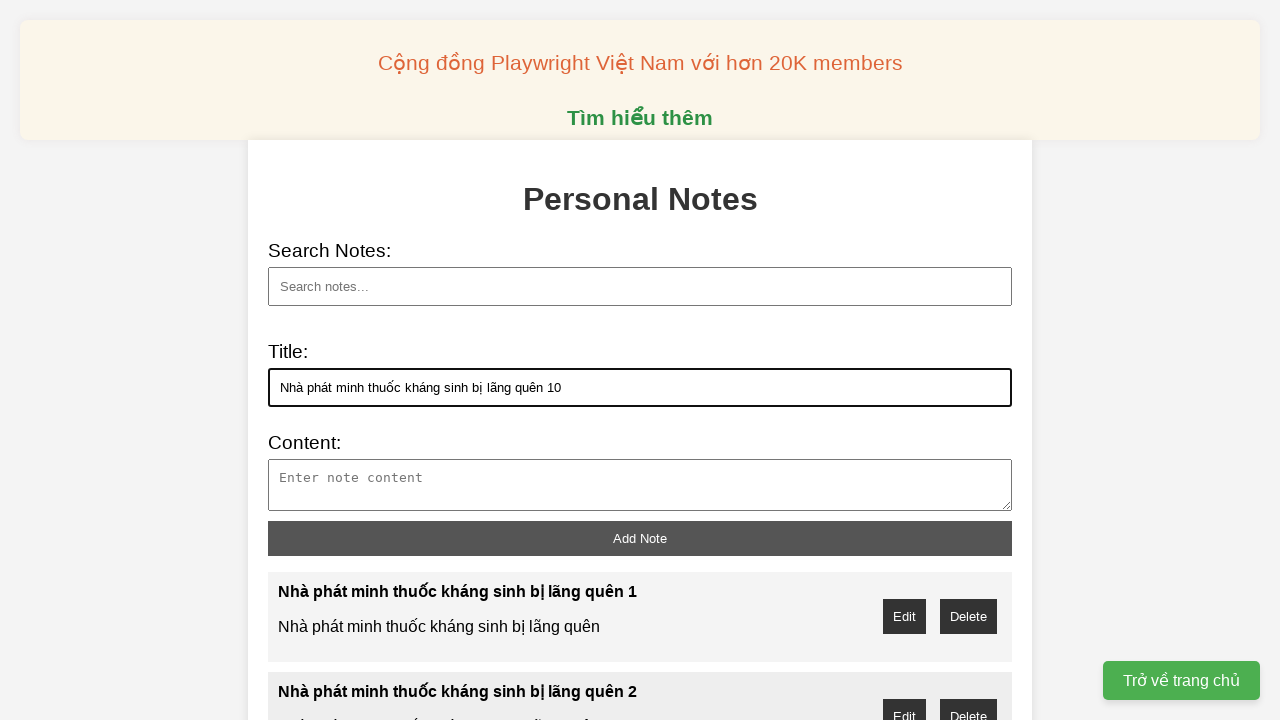

Filled note content on //textarea[@id='note-content']
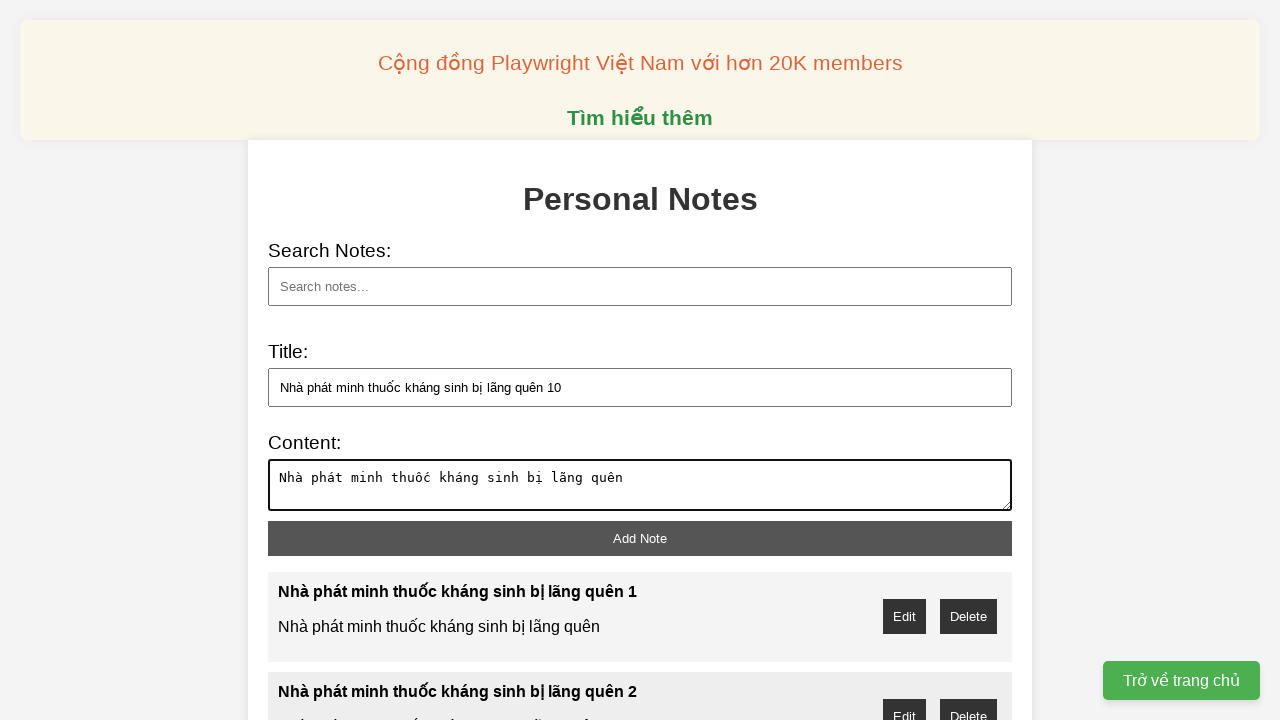

Clicked add note button at (640, 538) on xpath=//button[@id='add-note']
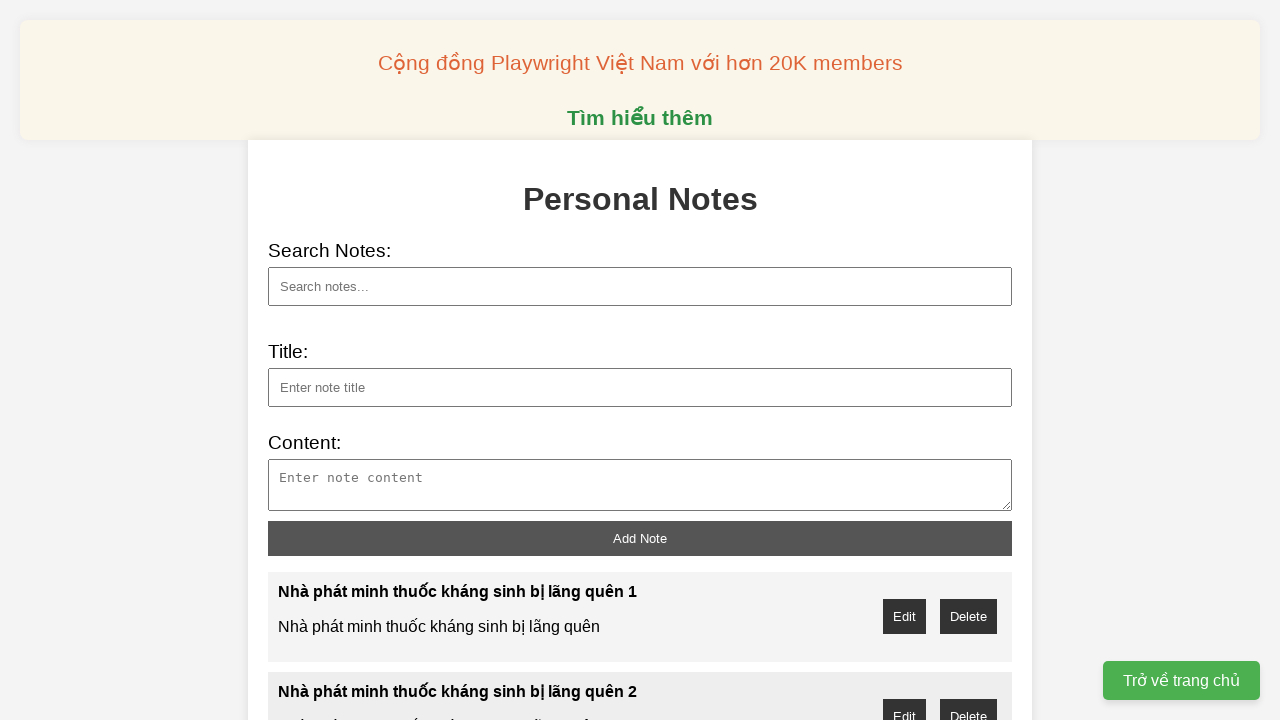

Filled search field with title: Nhà phát minh thuốc kháng sinh bị lãng quên 3 on //input[@id='search']
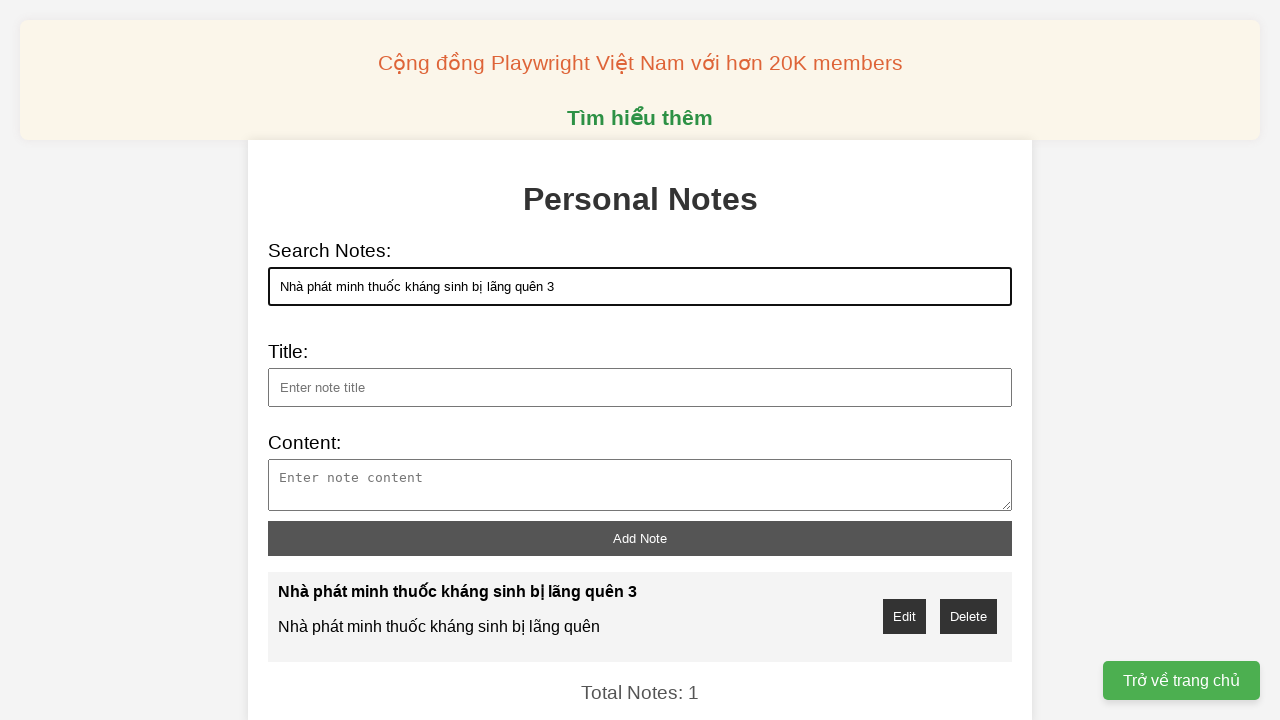

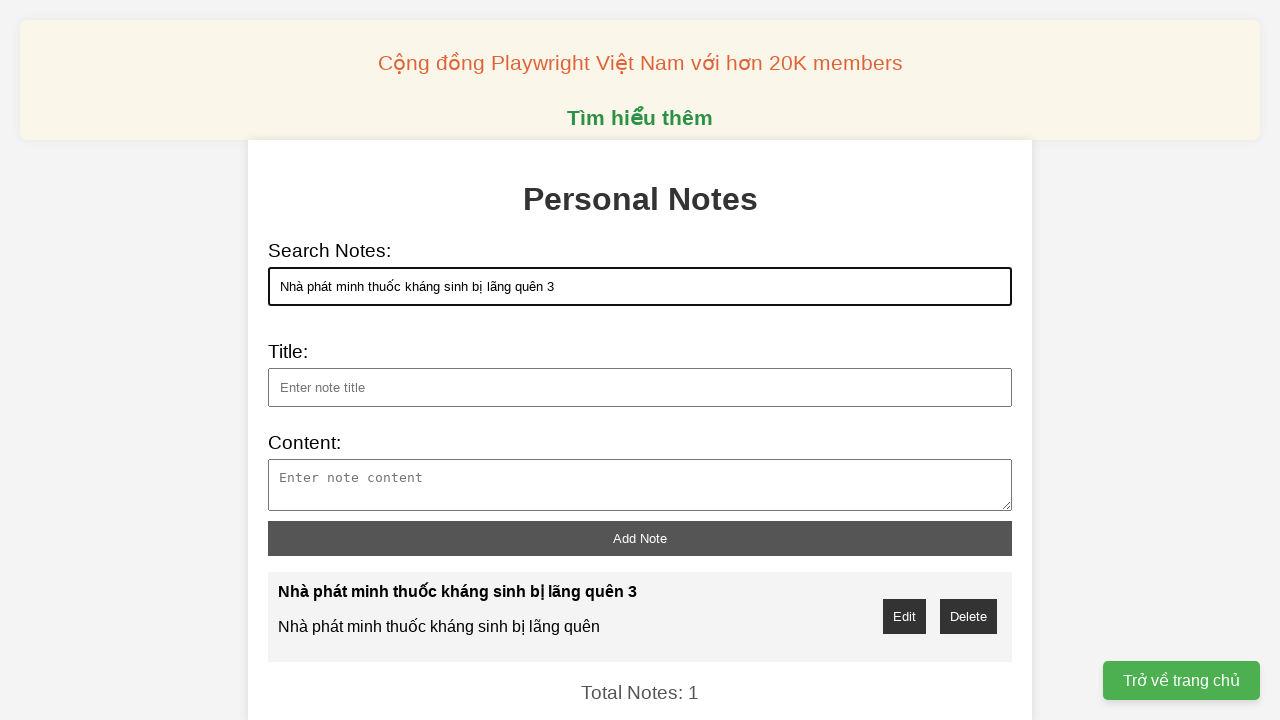